Tests browser back navigation by clicking on A/B Testing link, verifying the page title, navigating back to the home page, and verifying the home page title.

Starting URL: https://practice.cydeo.com

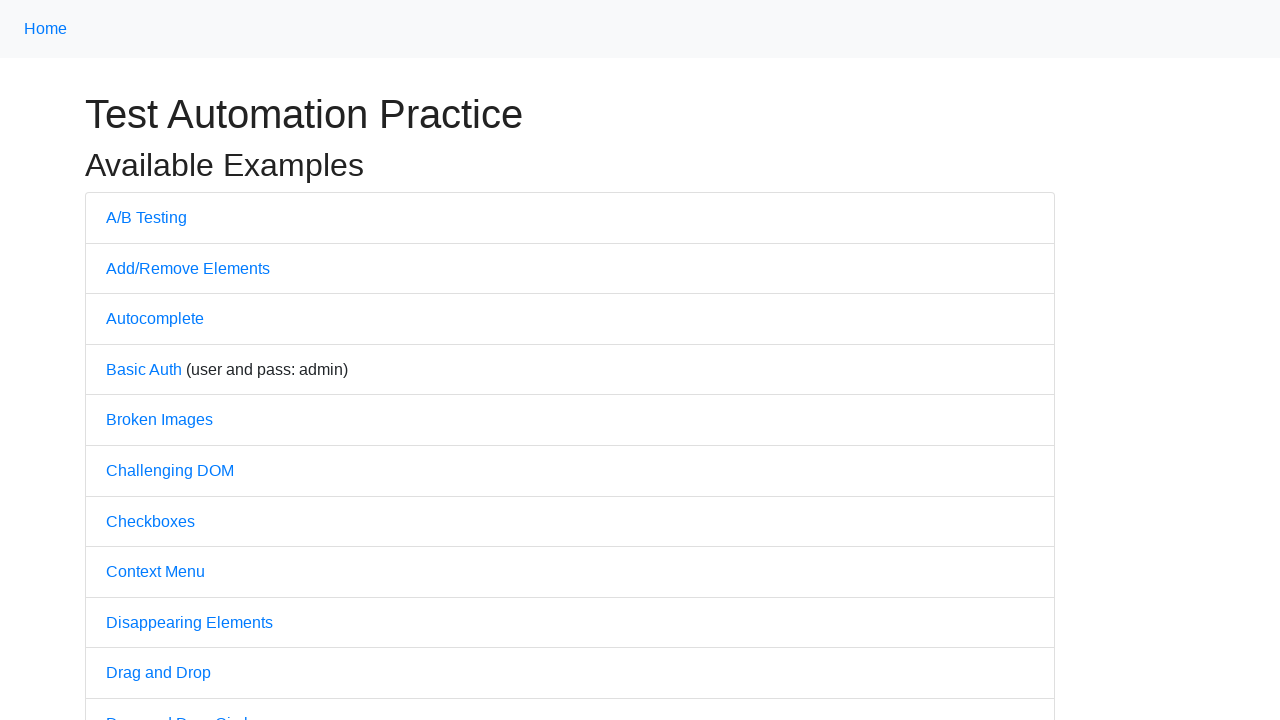

Clicked on A/B Testing link at (146, 217) on text=A/B Testing
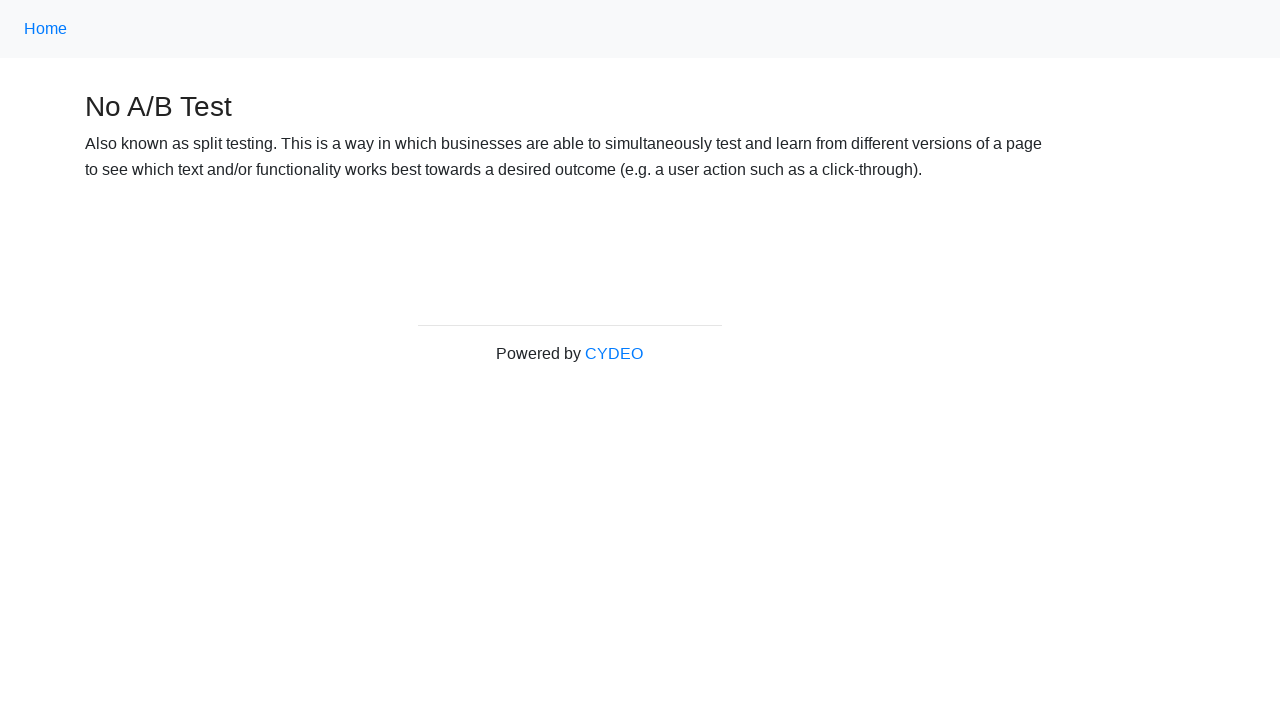

Waited for page load state
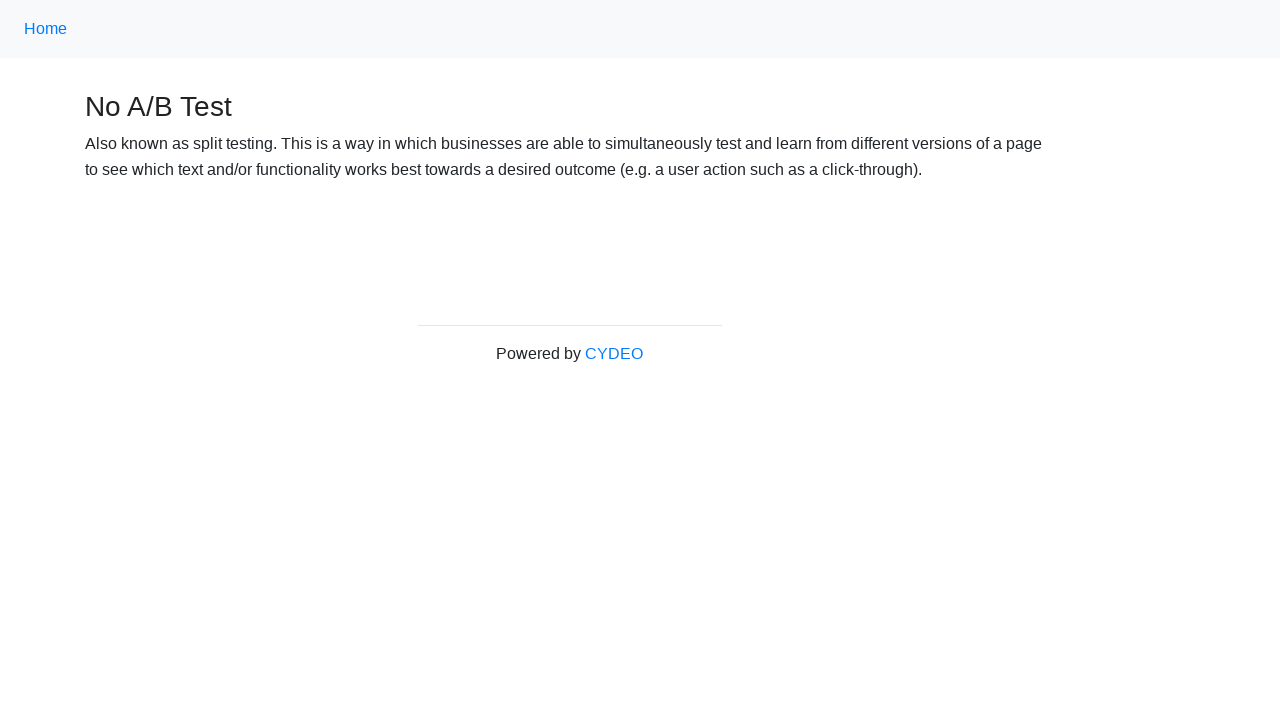

Verified A/B Testing page title contains 'No A/B Test'
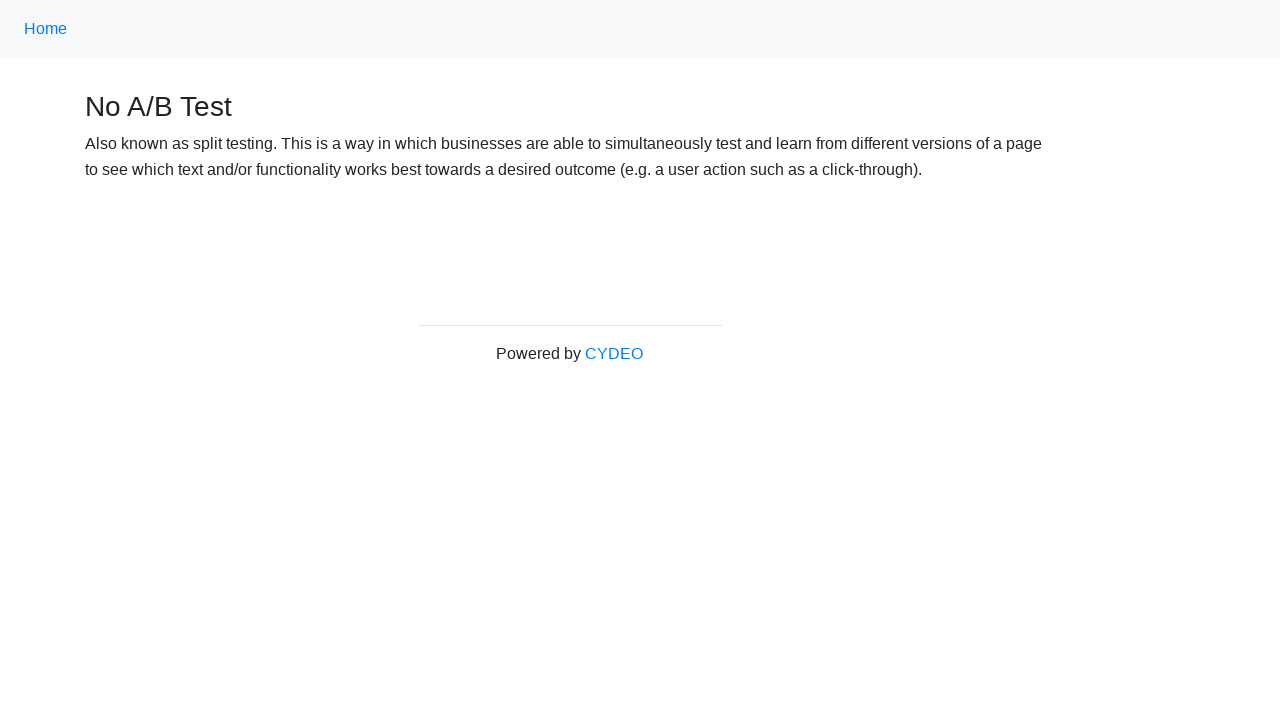

Navigated back to home page using browser back button
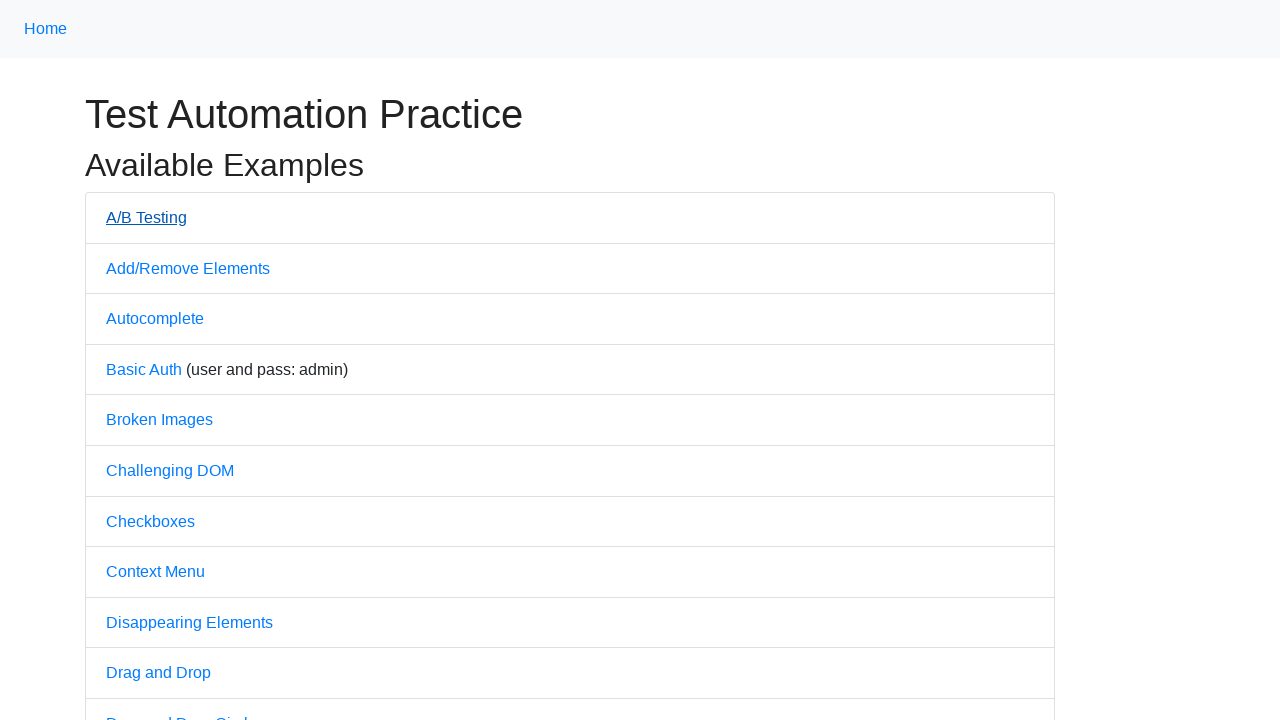

Waited for home page load state
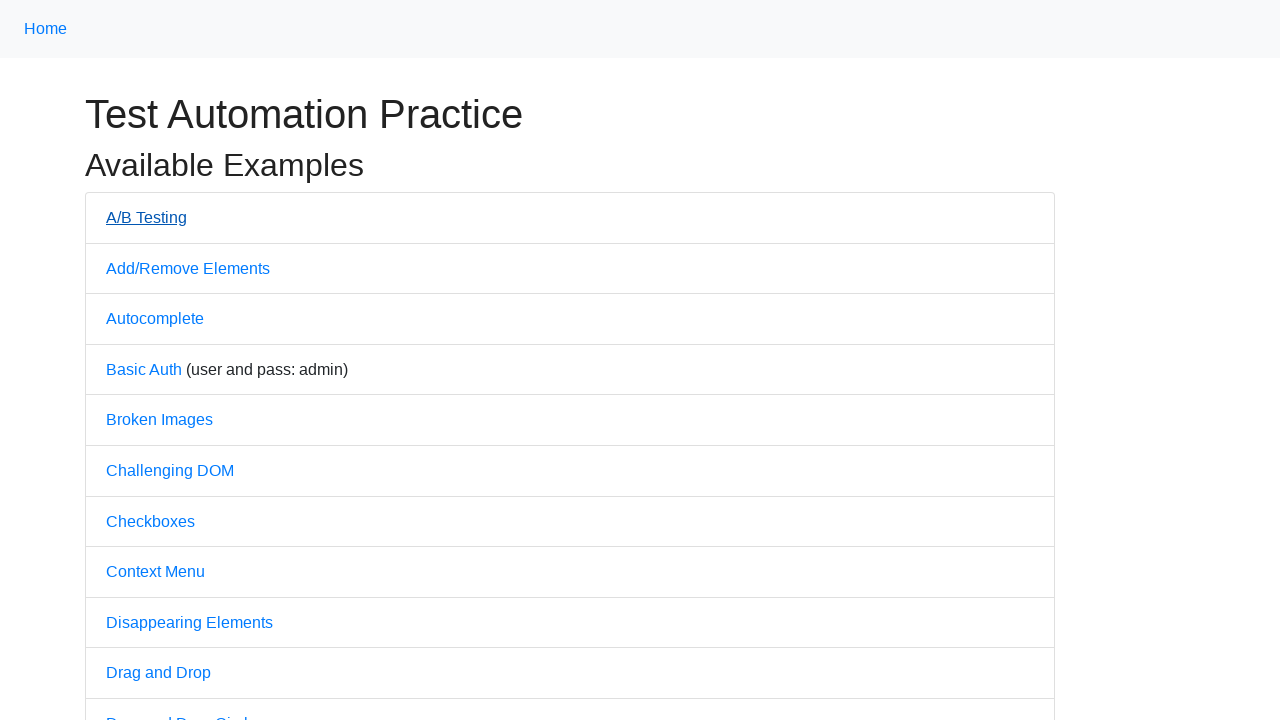

Verified home page title contains 'Practice'
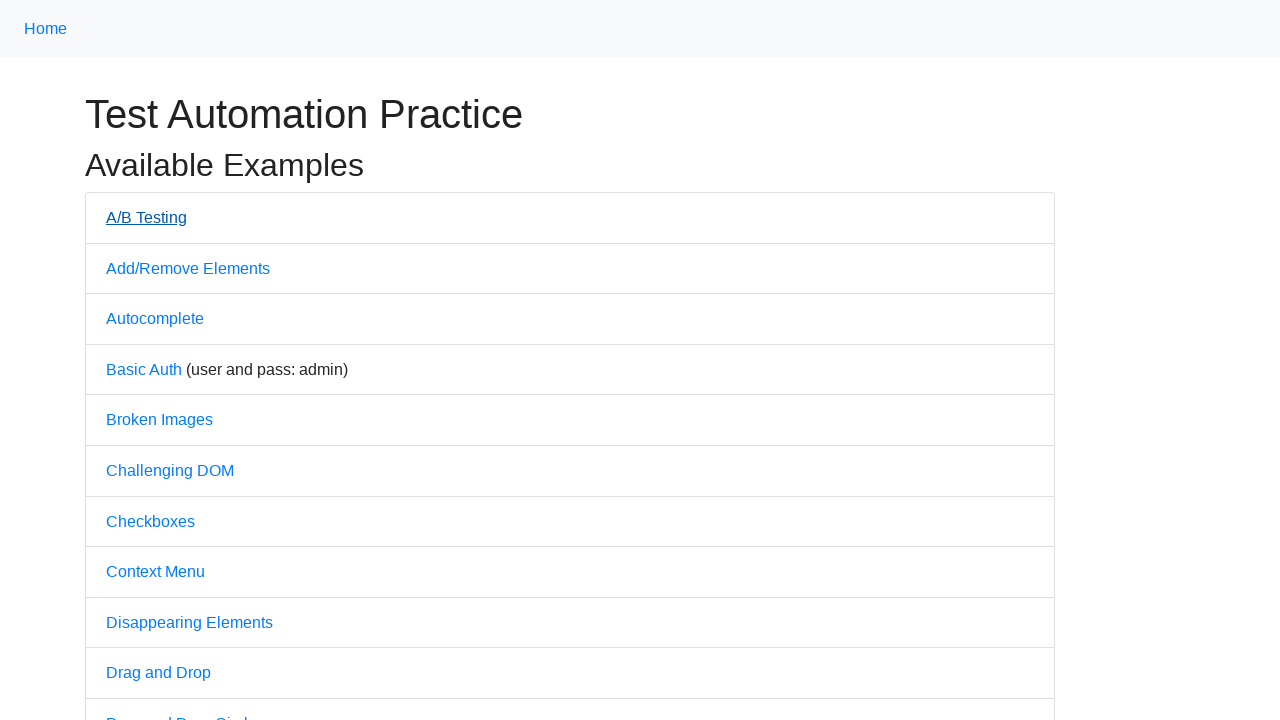

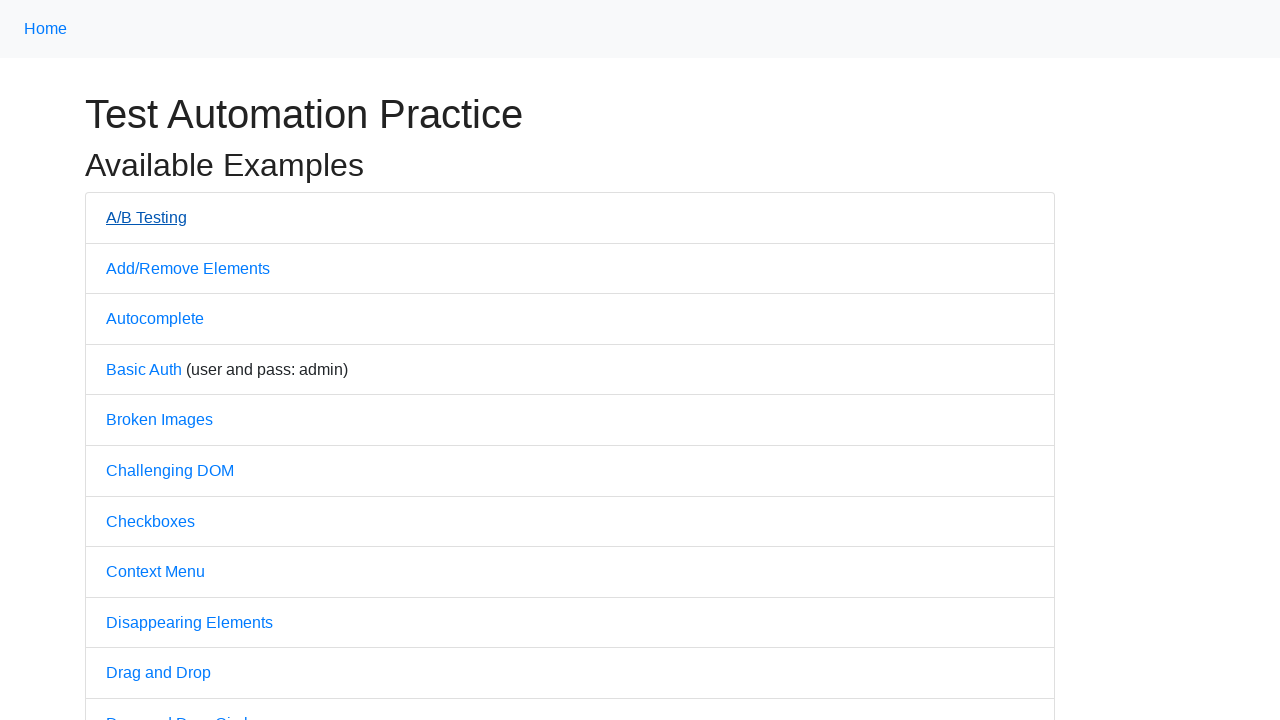